Navigates to OpenCart demo homepage and takes a full page screenshot capturing the entire scrollable content

Starting URL: https://demo.opencart.com/

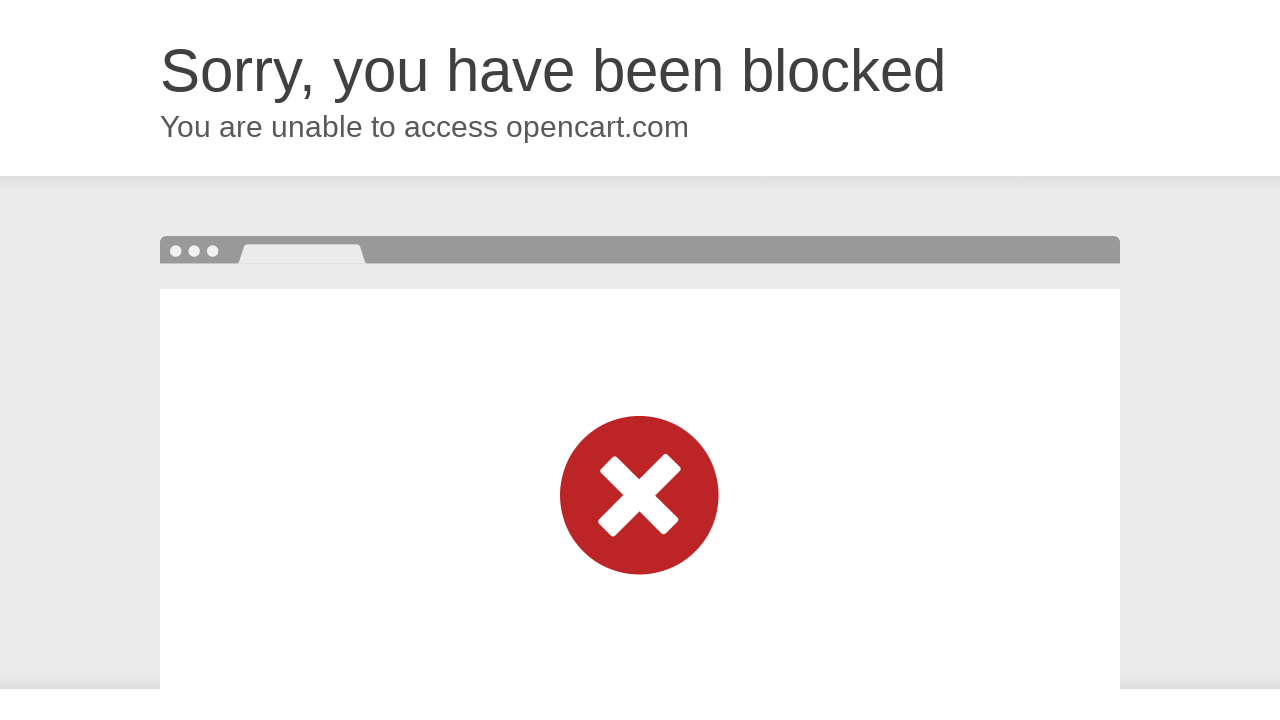

Waited for DOM content to load on OpenCart demo homepage
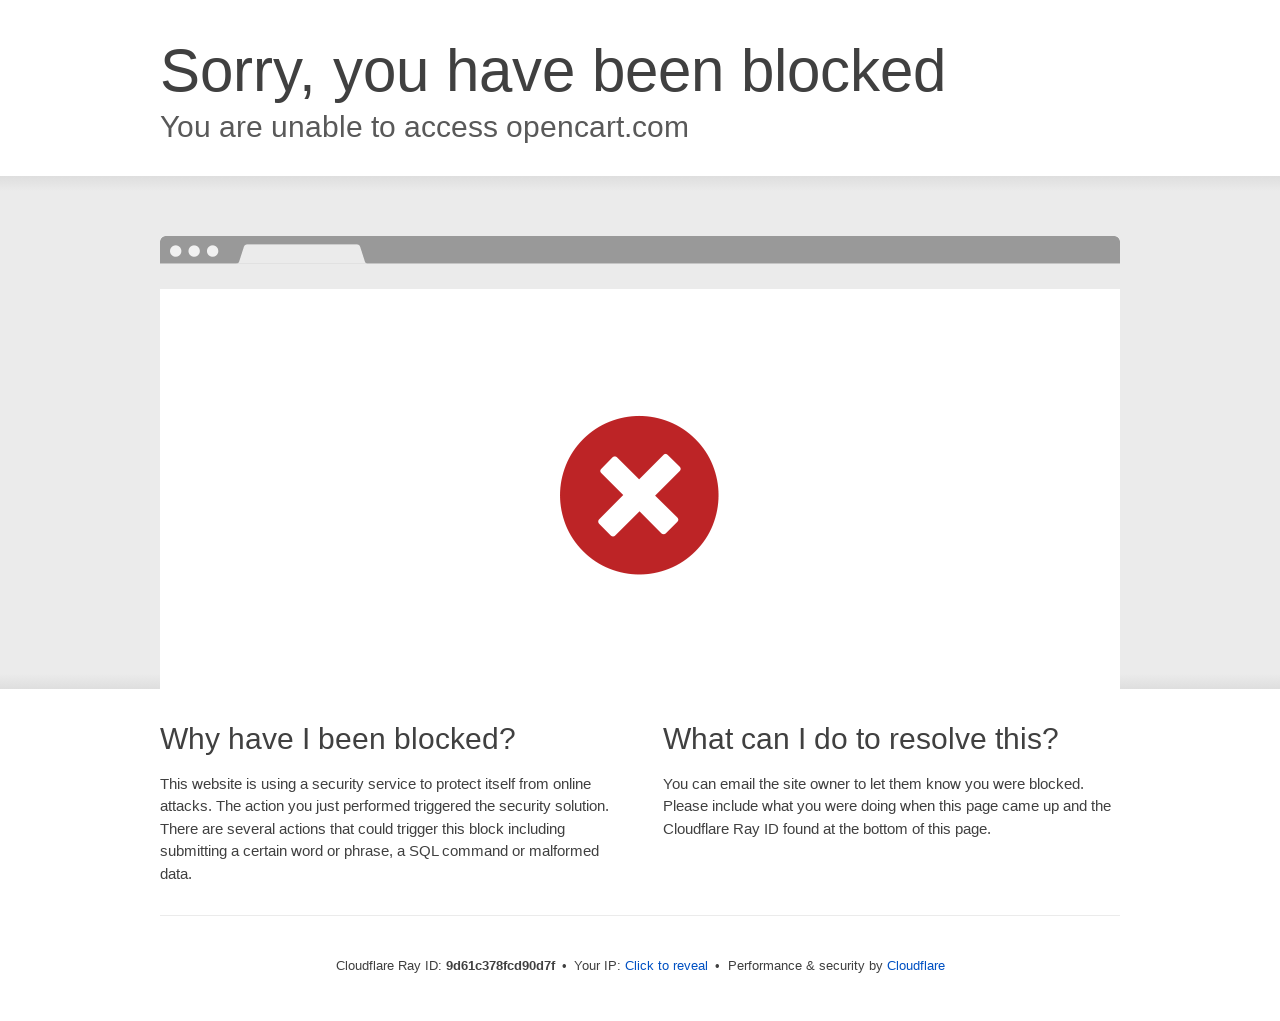

Took full page screenshot capturing entire scrollable content
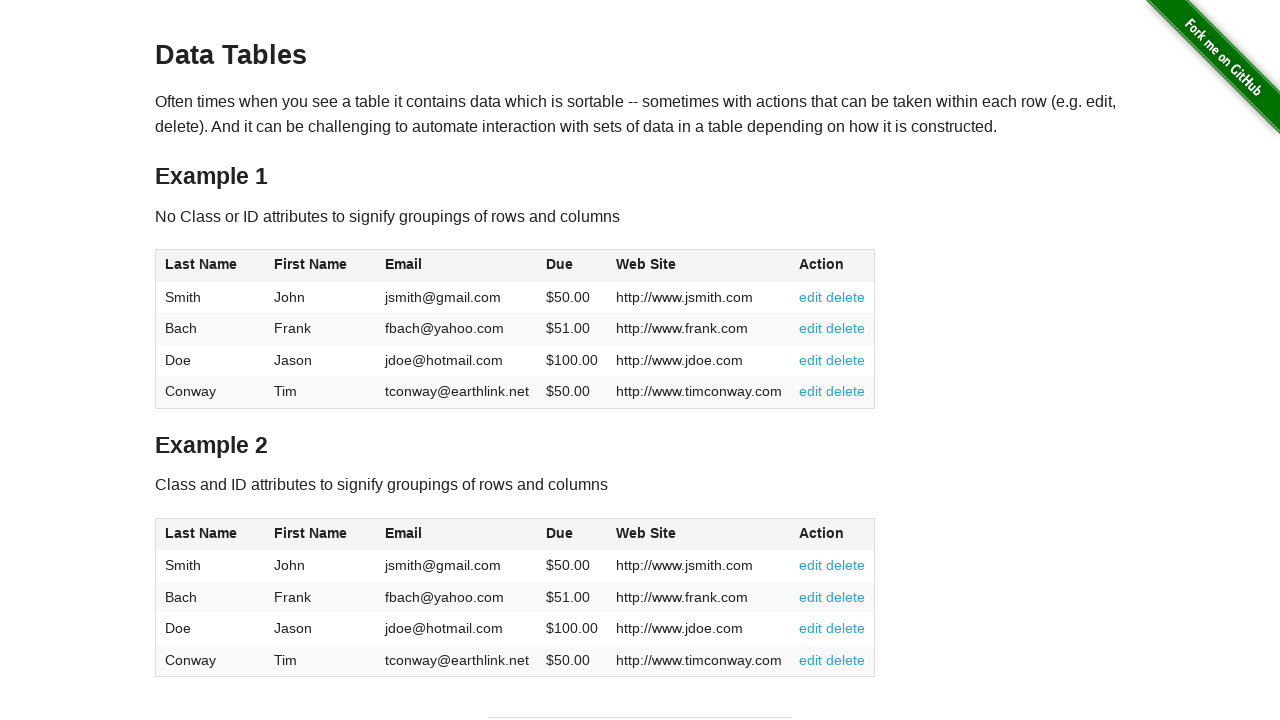

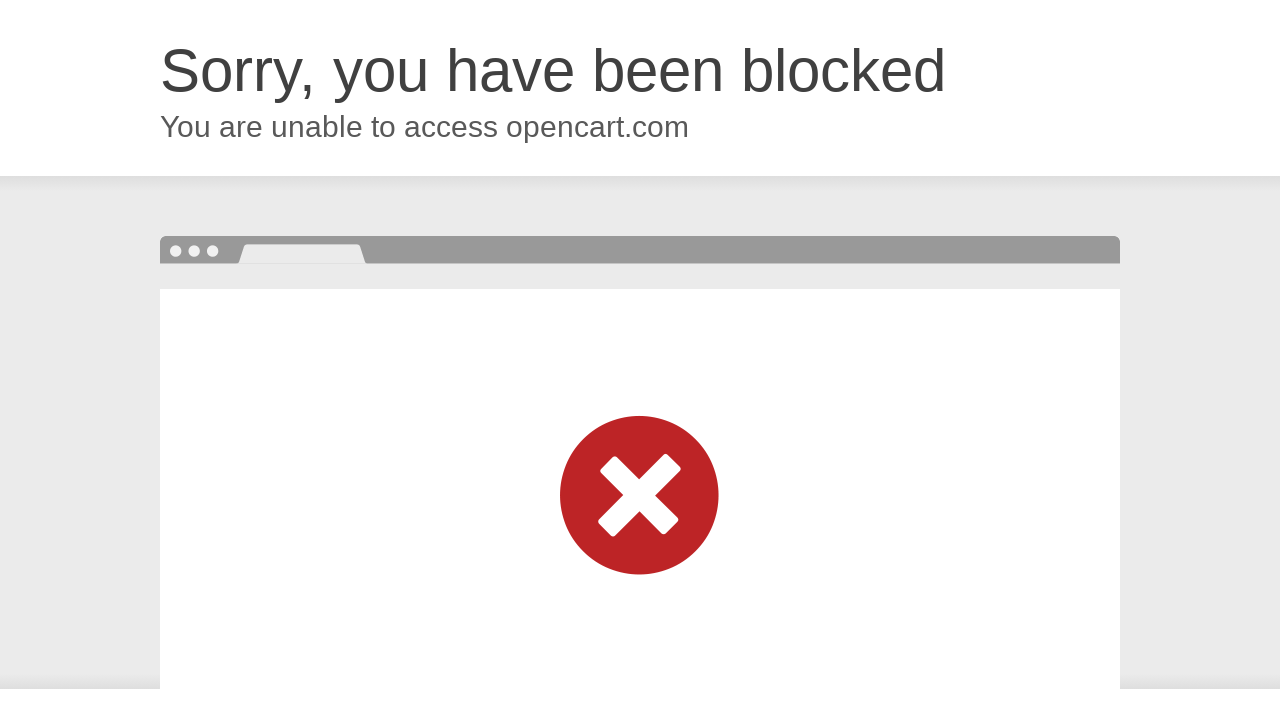